Tests double-click mouse action by double-clicking on a designated clicker element

Starting URL: https://skill-test.net/mouse-double-click

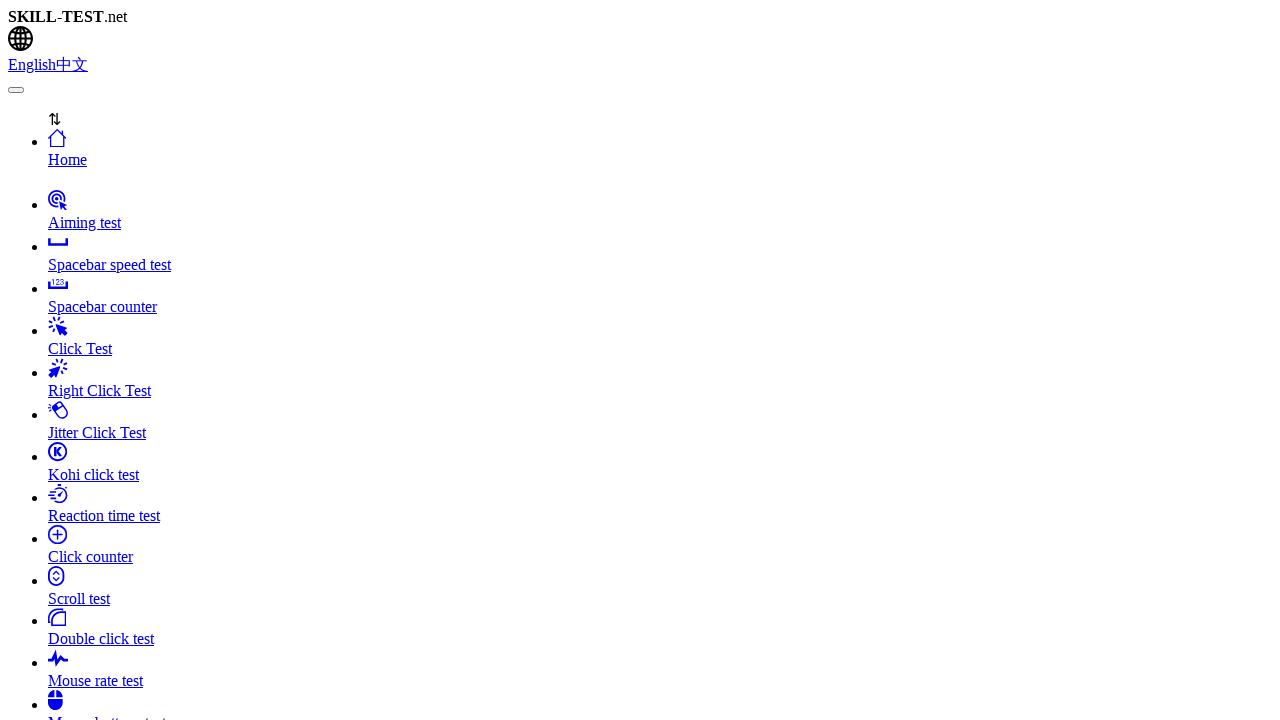

Navigated to double-click test page
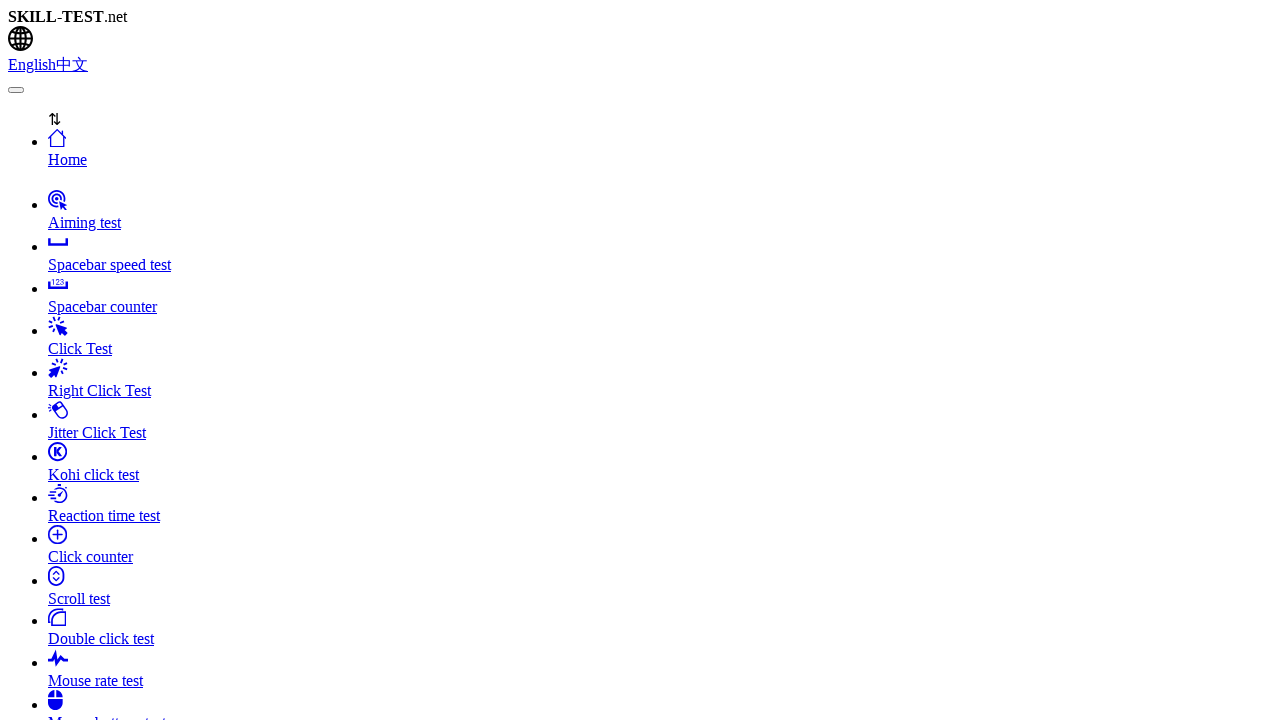

Double-clicked on clicker element at (640, 360) on #clicker
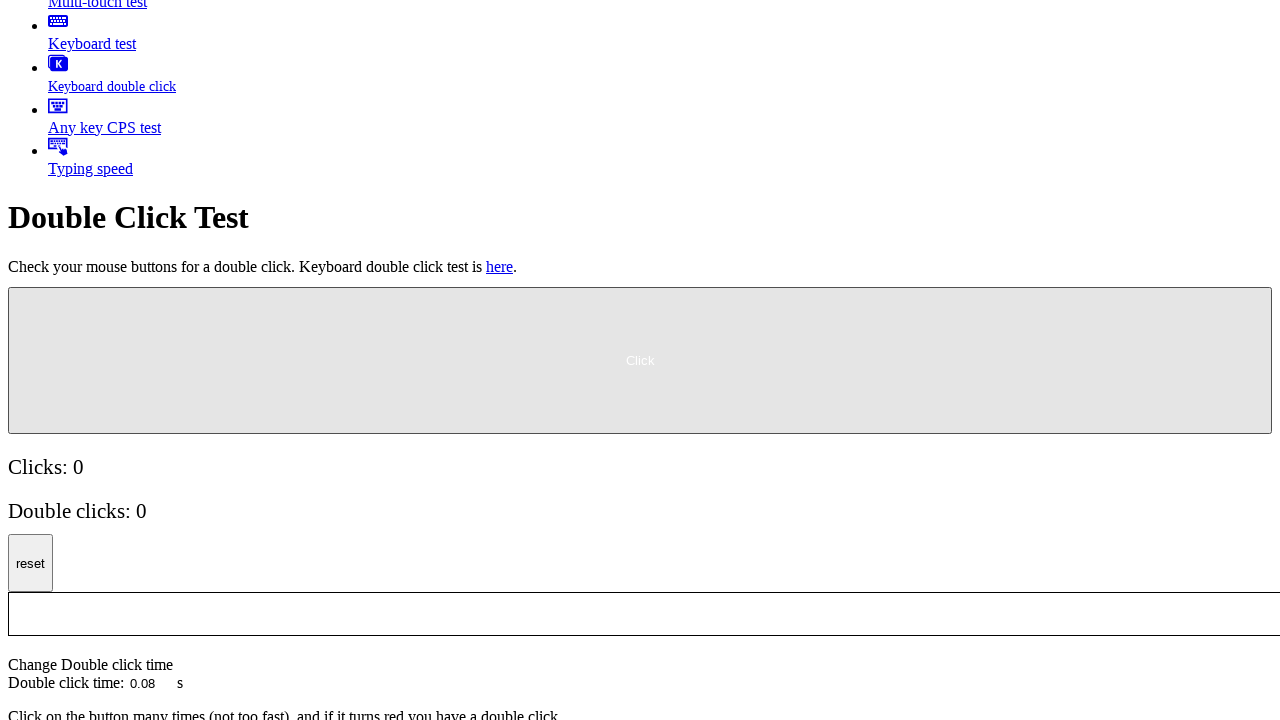

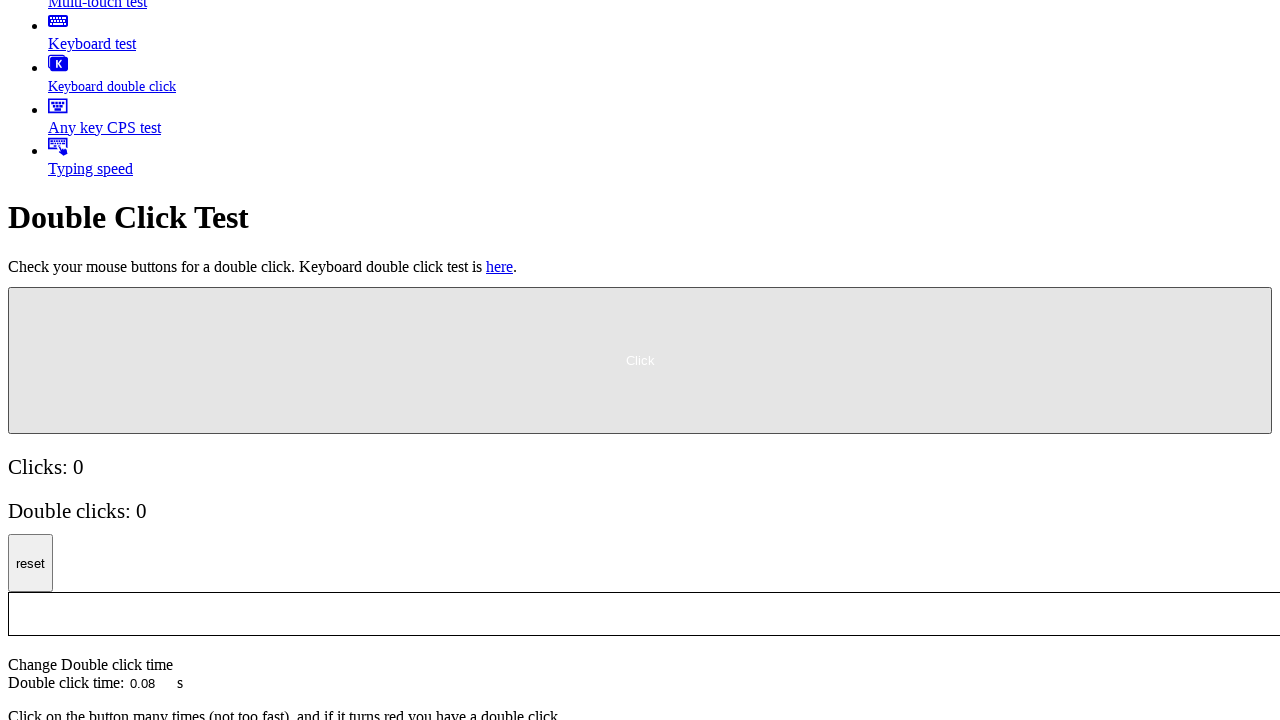